Navigates to the Uniforms menu, clicks on Aiguillettes submenu, and verifies the page URL matches the expected URL

Starting URL: https://www.glendale.com

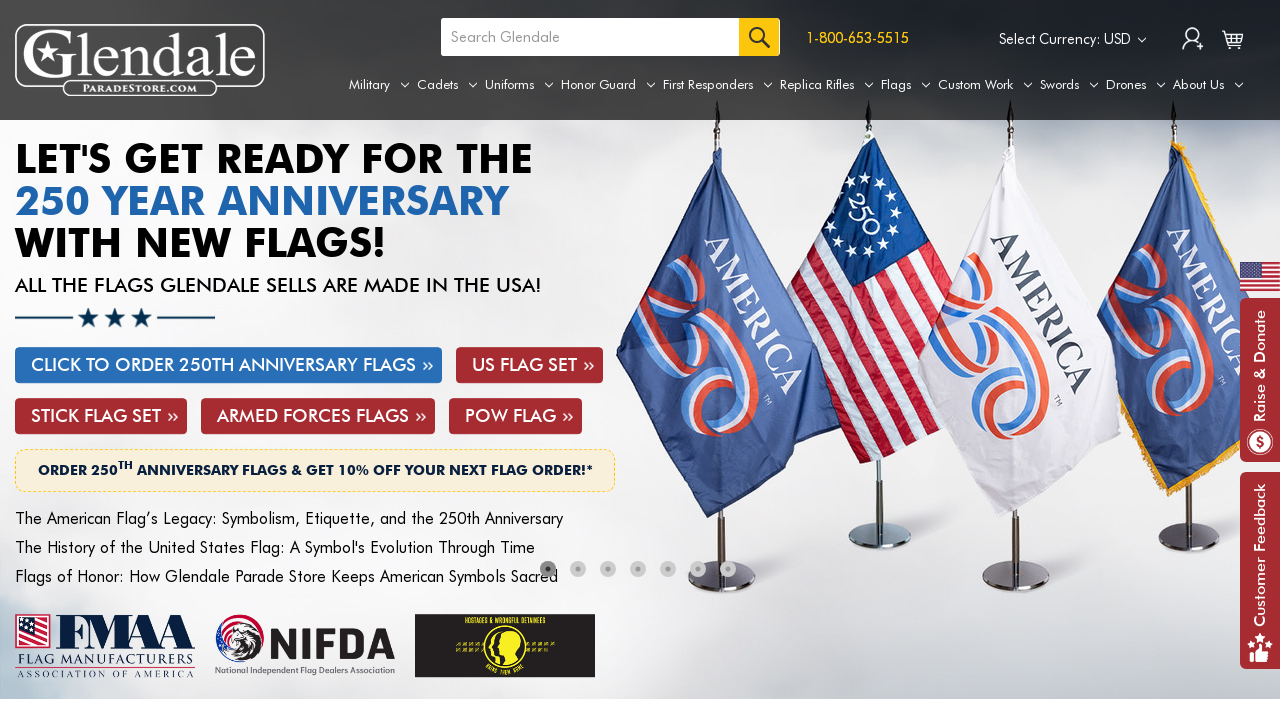

Hovered over Uniforms menu to reveal submenu at (519, 85) on a[aria-label='Uniforms']
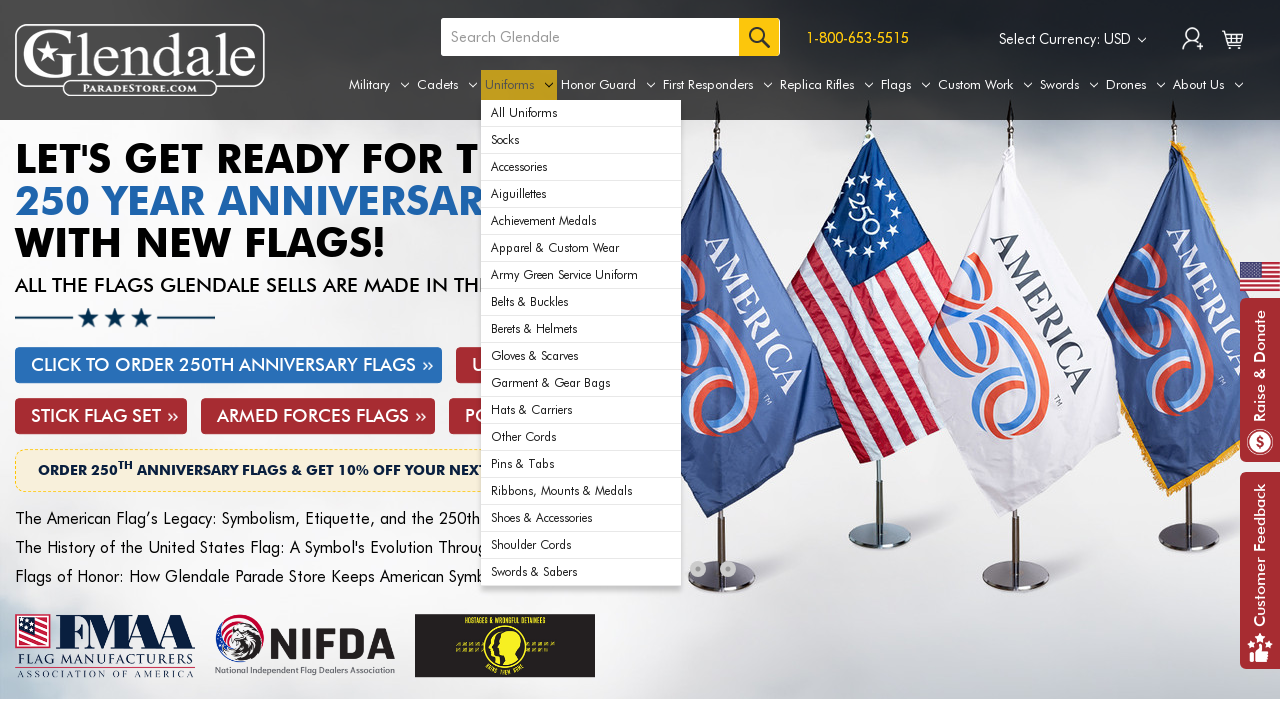

Clicked on Aiguillettes submenu option at (581, 194) on #navPages-29 ul.navPage-subMenu-list li:nth-child(4) a
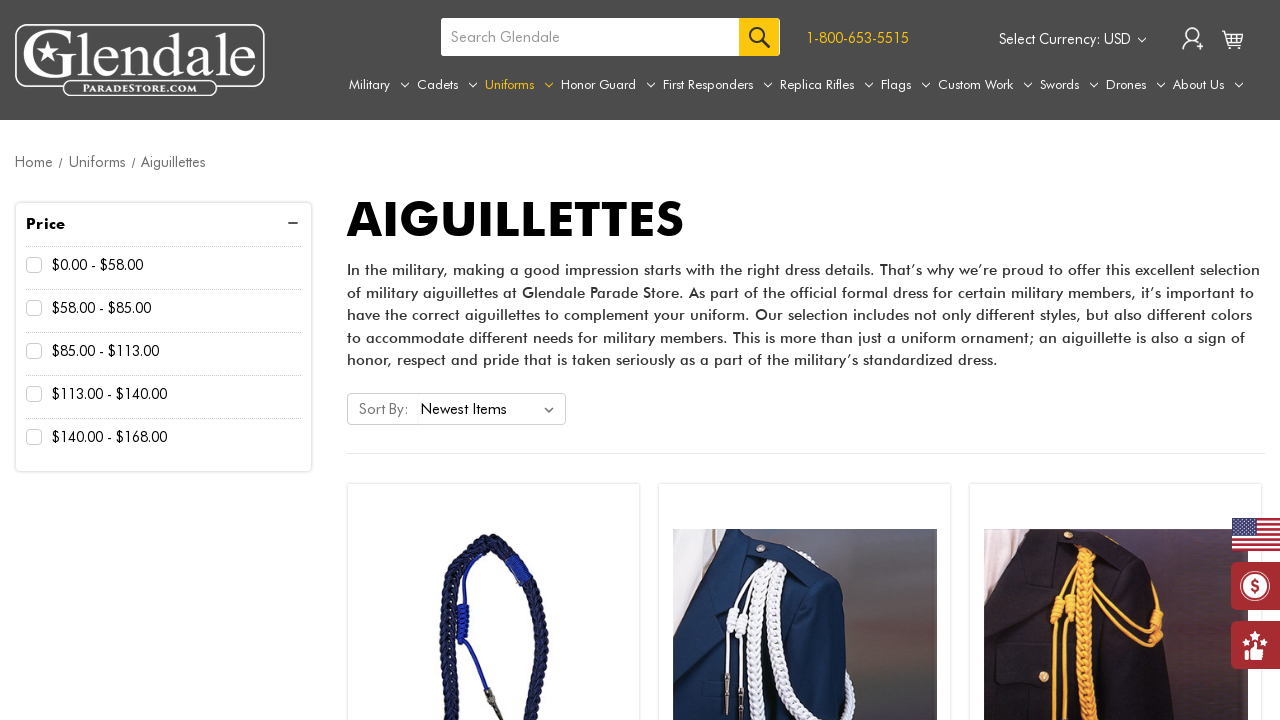

Verified page URL matches expected URL: https://www.glendale.com/uniforms/aiguillettes/
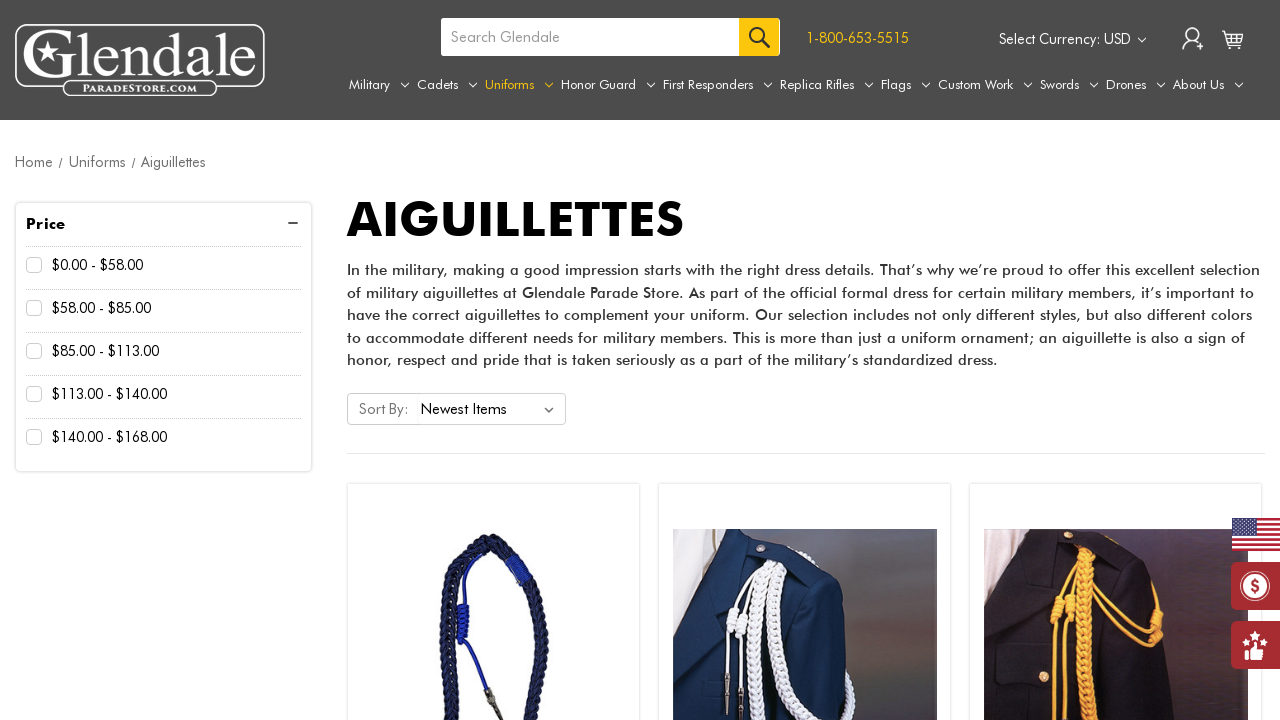

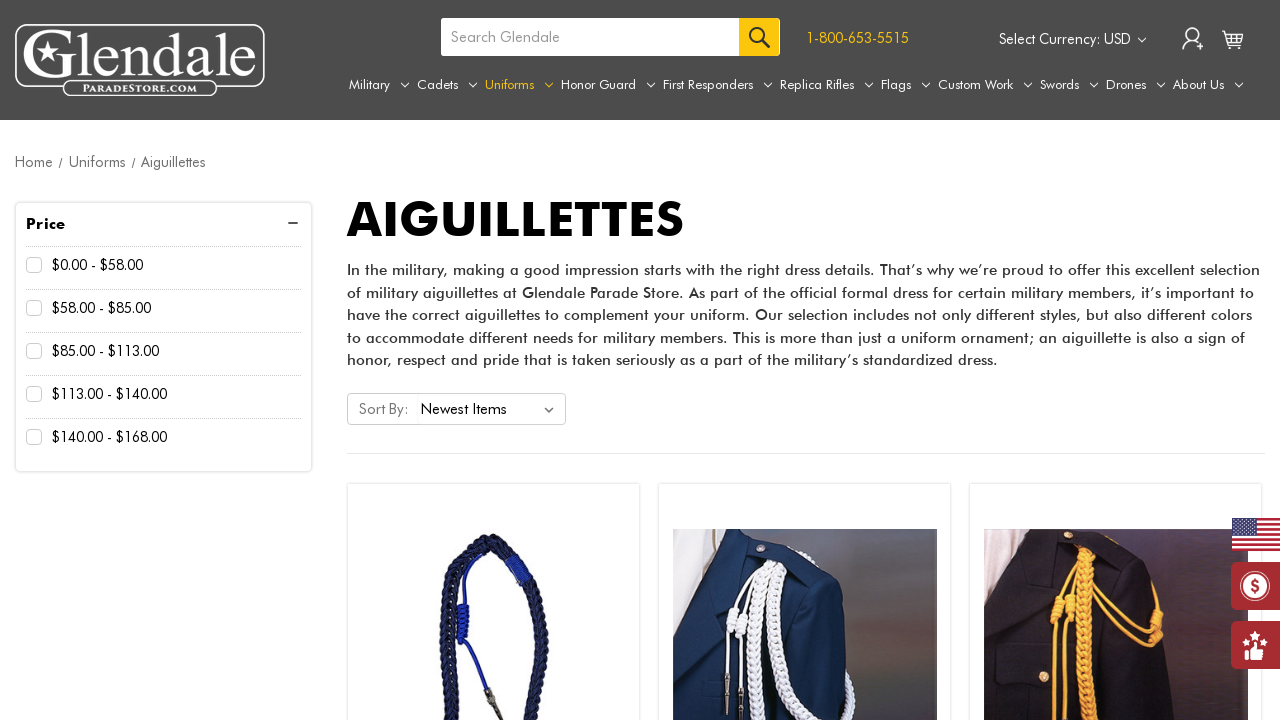